Tests static dropdown selection functionality by selecting options using visible text, index, and value methods on a practice automation page

Starting URL: https://www.rahulshettyacademy.com/AutomationPractice/

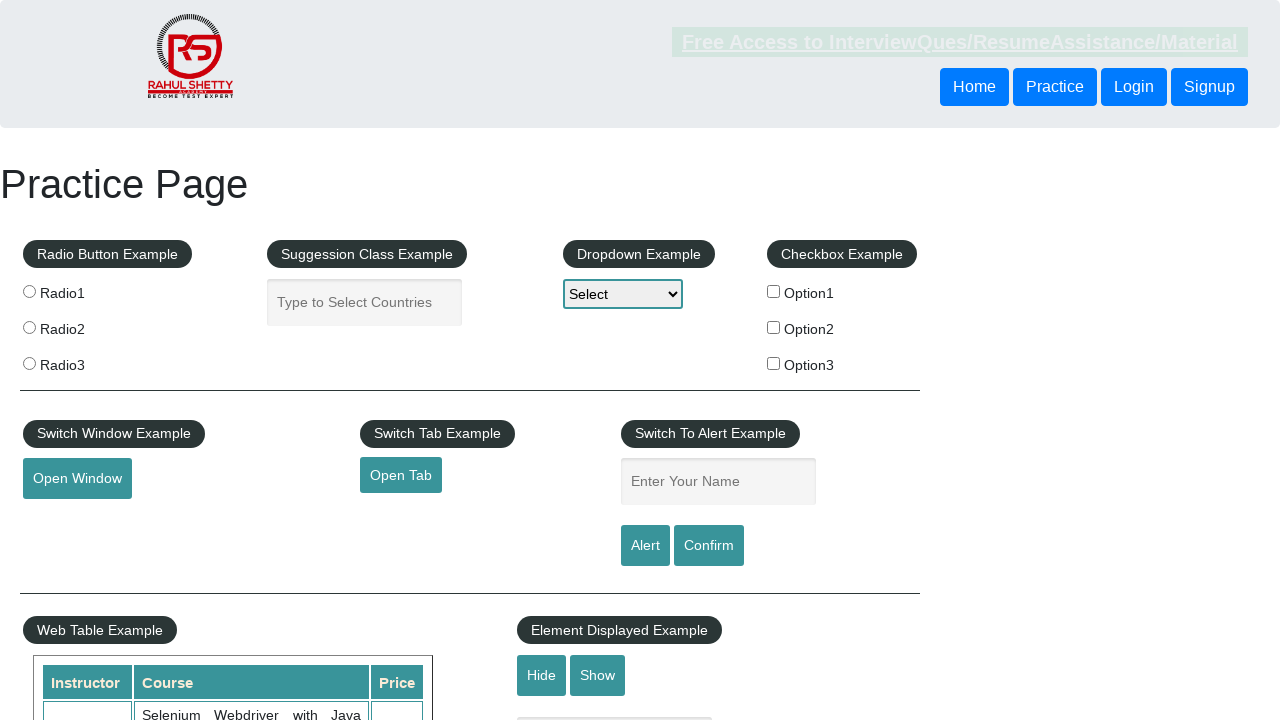

Navigated to rahulshettyacademy.com AutomationPractice page
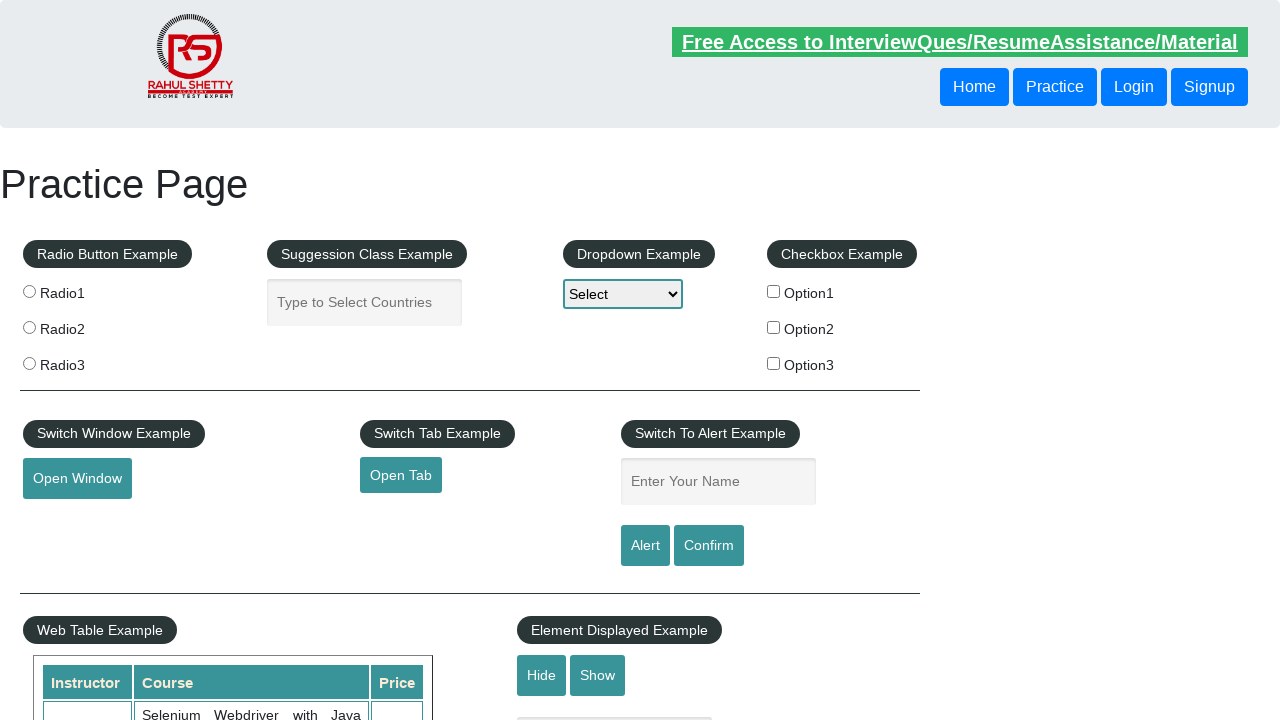

Selected Option3 using visible text method on #dropdown-class-example
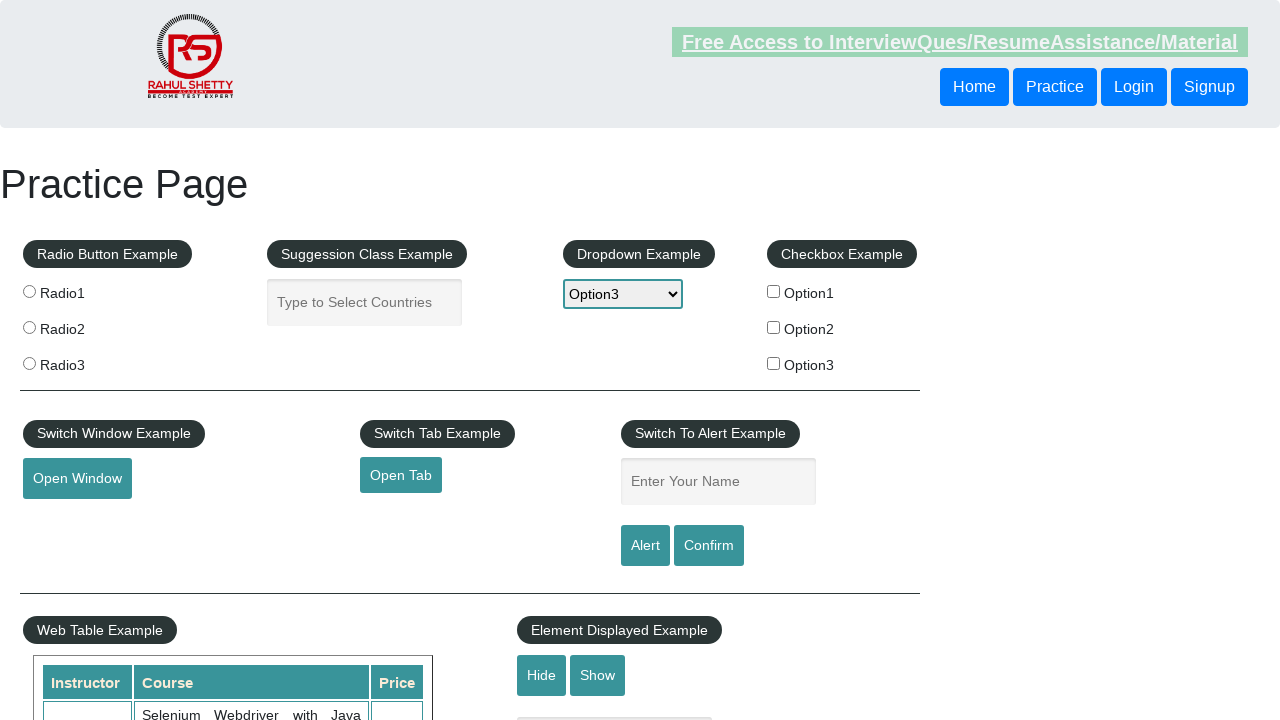

Selected Option2 using index method (index=2) on #dropdown-class-example
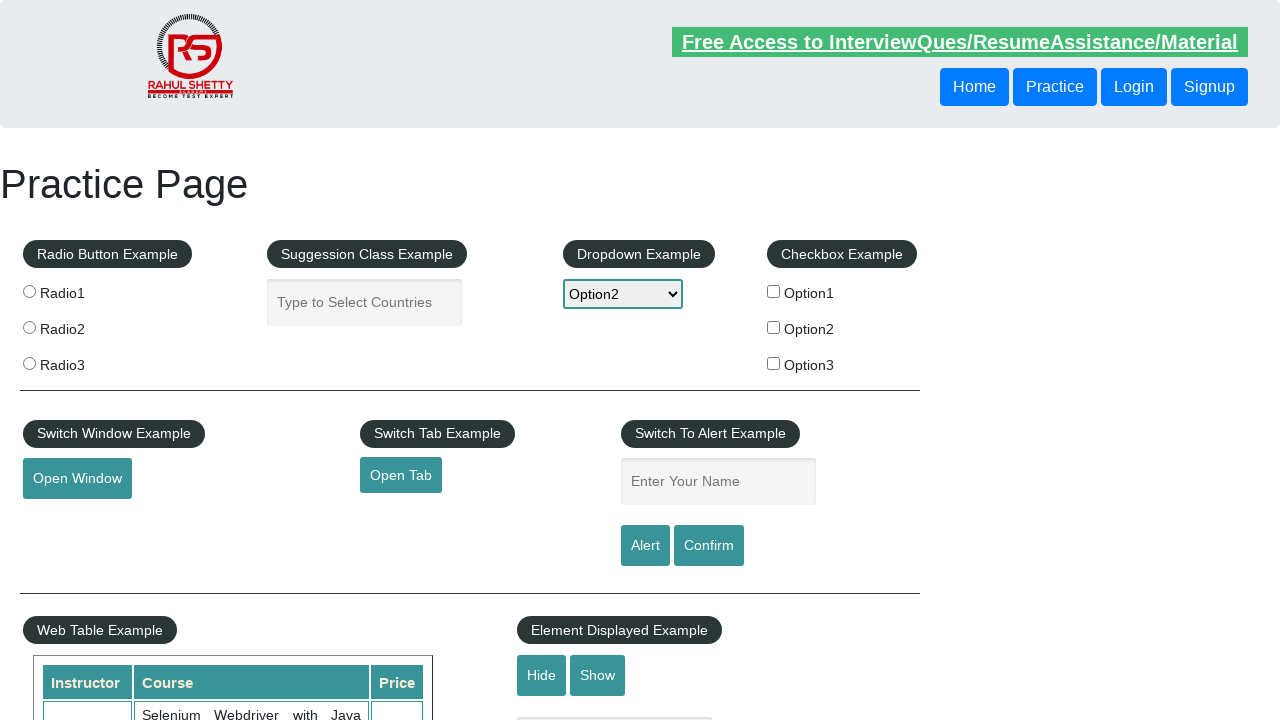

Selected Option1 using value method on #dropdown-class-example
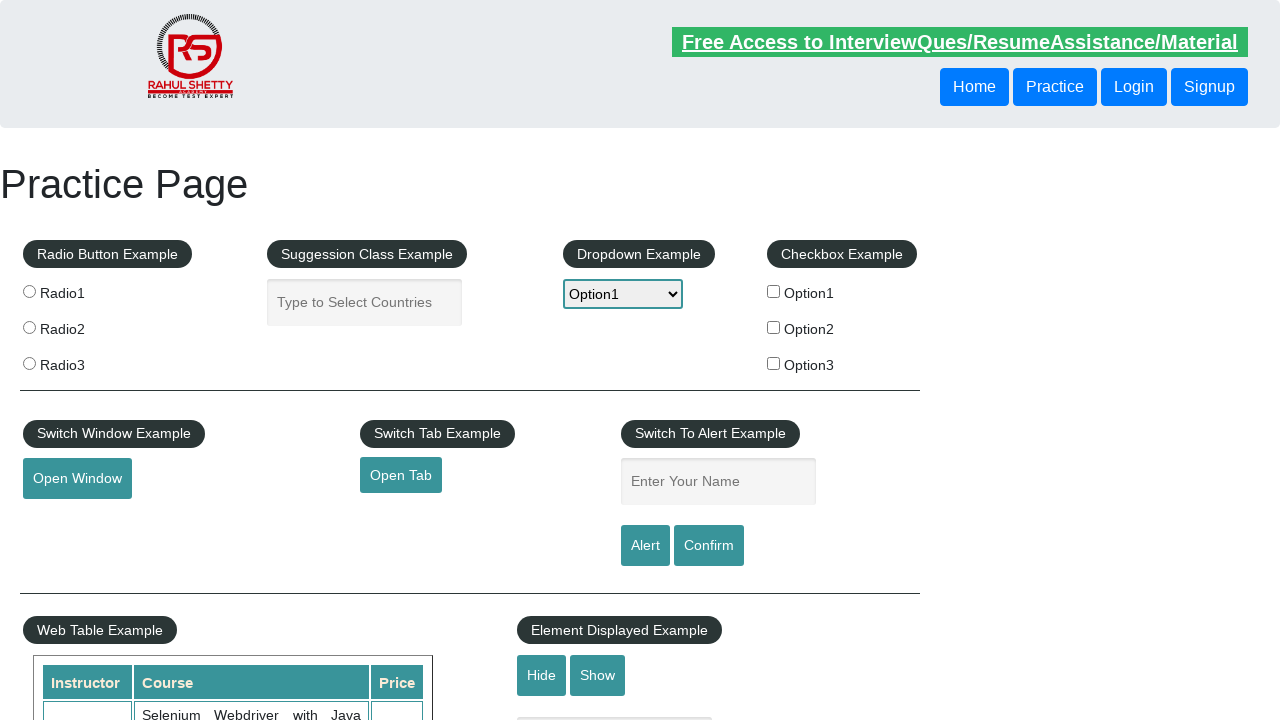

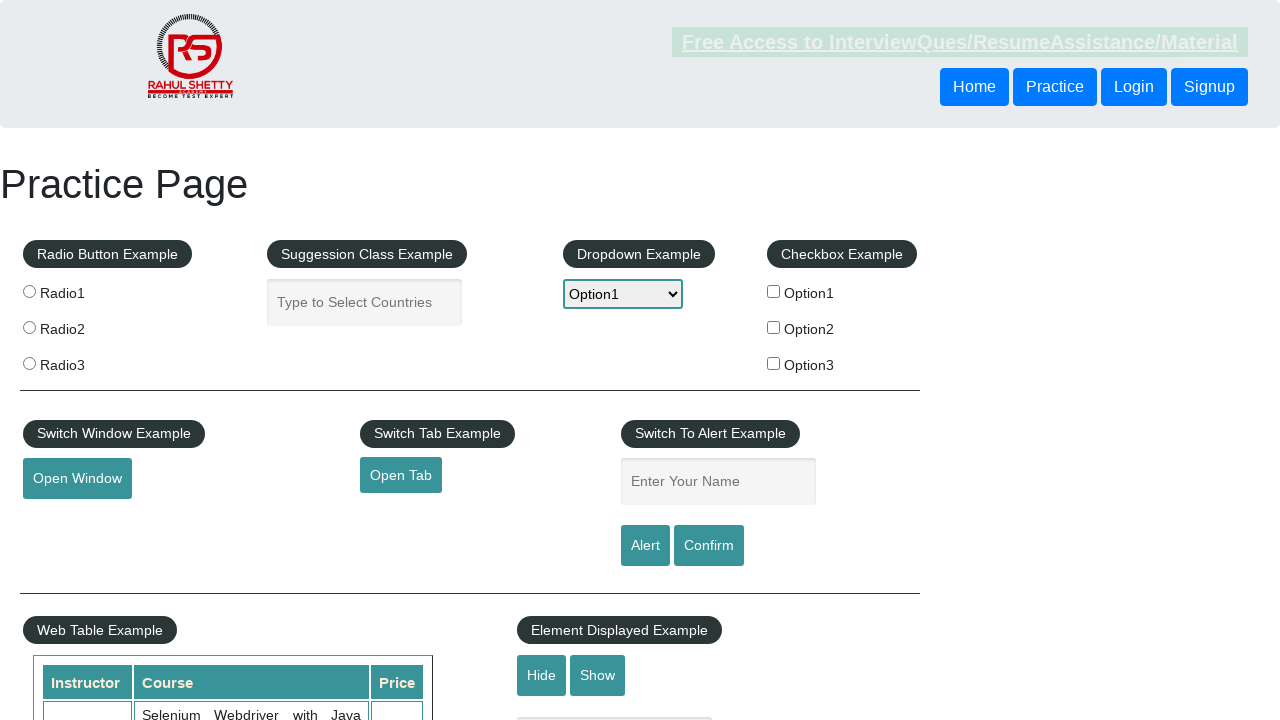